Tests right-click context menu functionality by right-clicking an element and hovering over menu items

Starting URL: http://swisnl.github.io/jQuery-contextMenu/demo.html

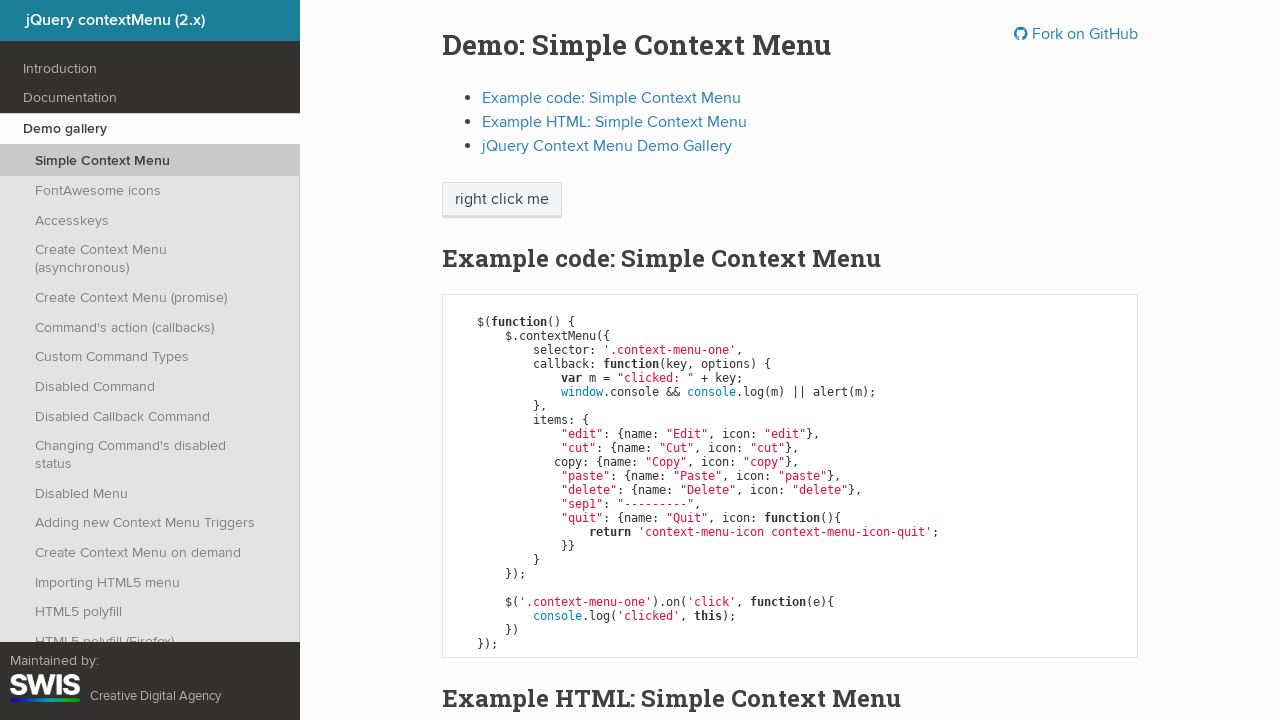

Right-clicked on 'right click me' element to open context menu at (502, 200) on //span[text()='right click me']
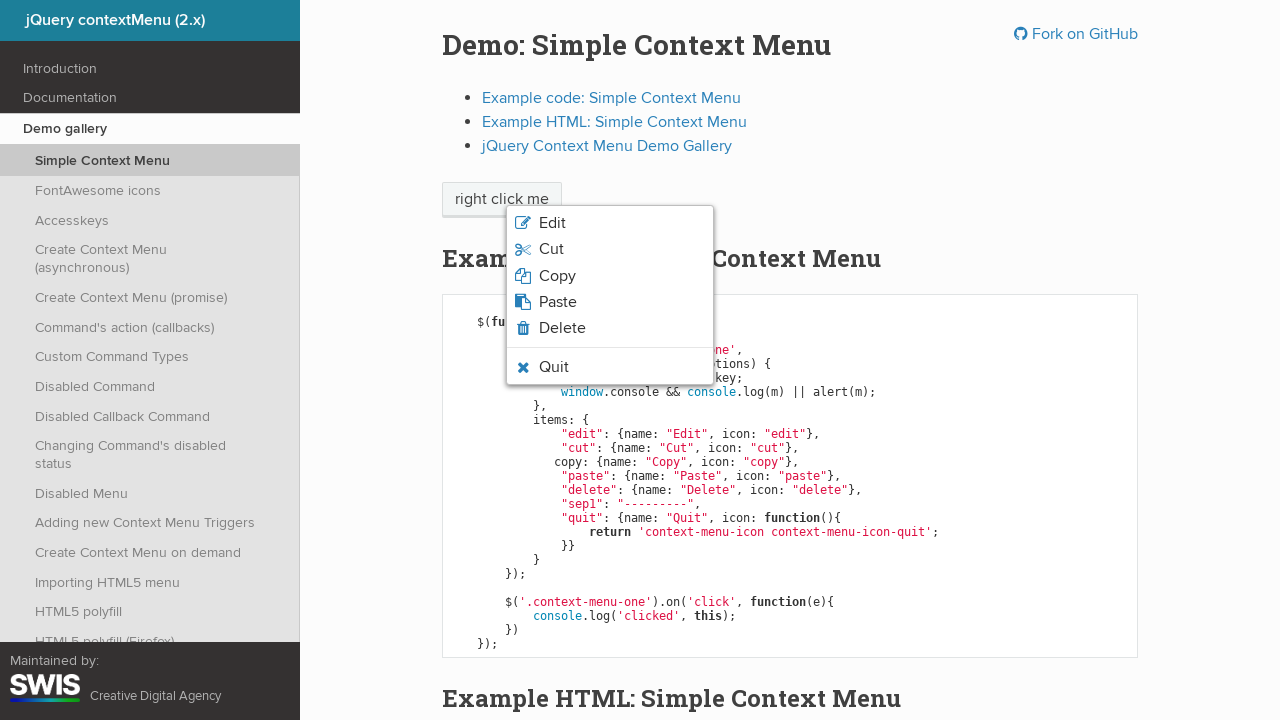

Hovered over 'Quit' option in context menu at (554, 367) on xpath=//span[text()='Quit']
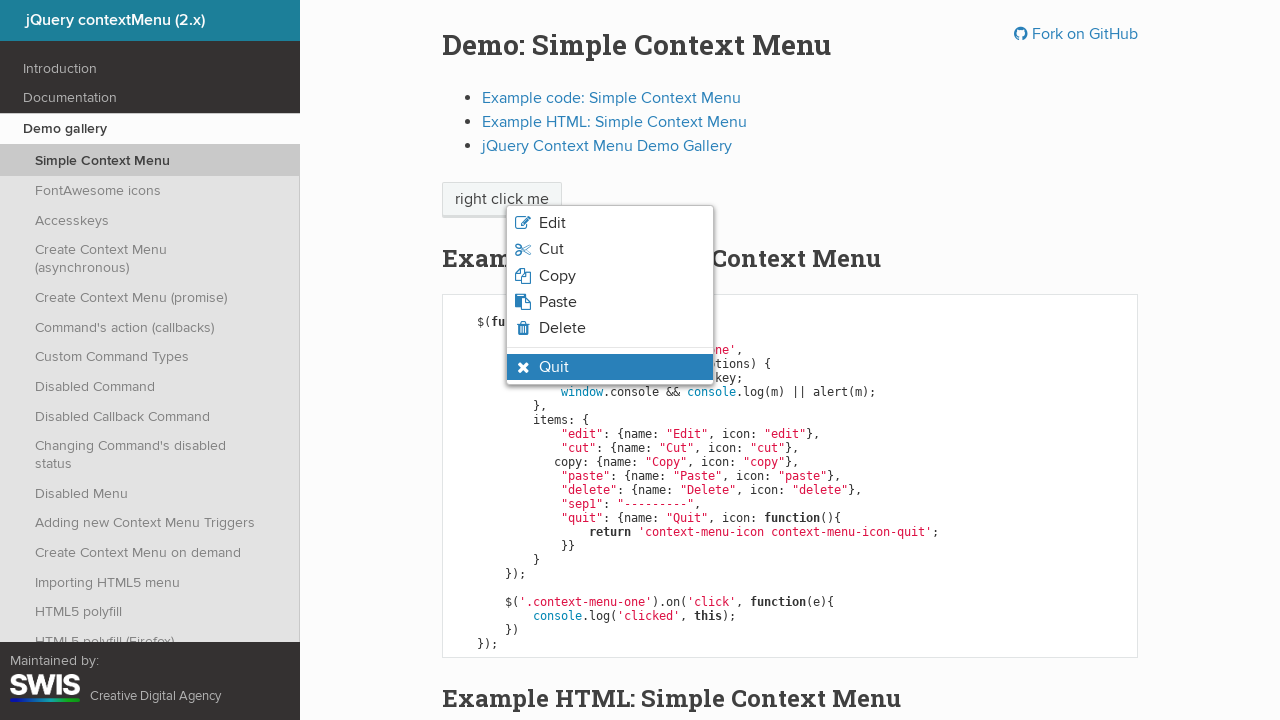

Verified 'Quit' option is visible and hovered
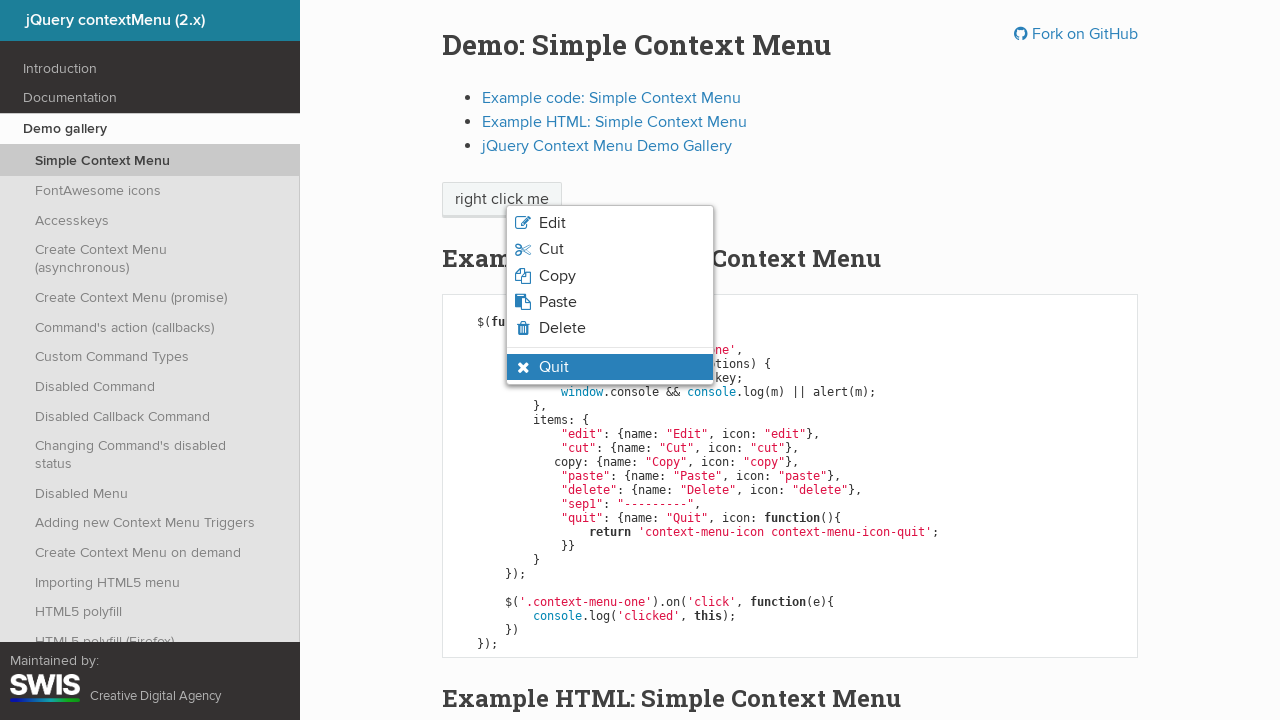

Clicked on 'Quit' option at (554, 367) on xpath=//span[text()='Quit']
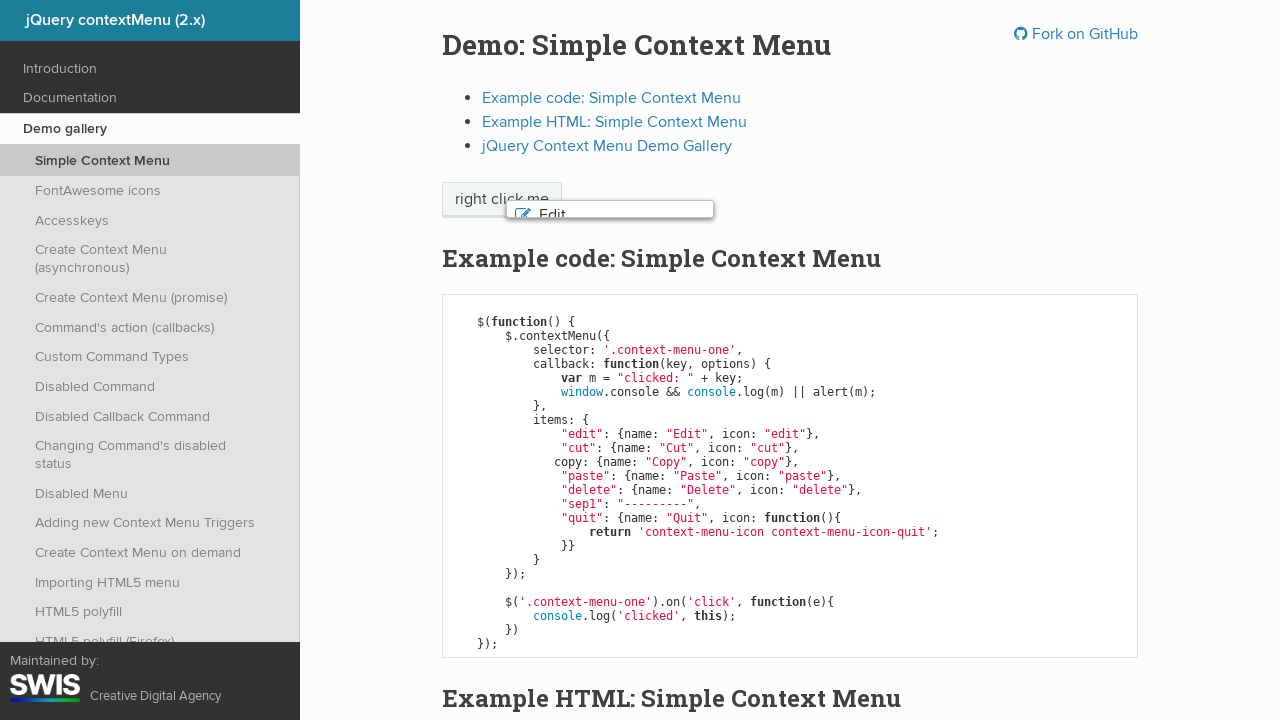

Set up dialog handler to accept alerts
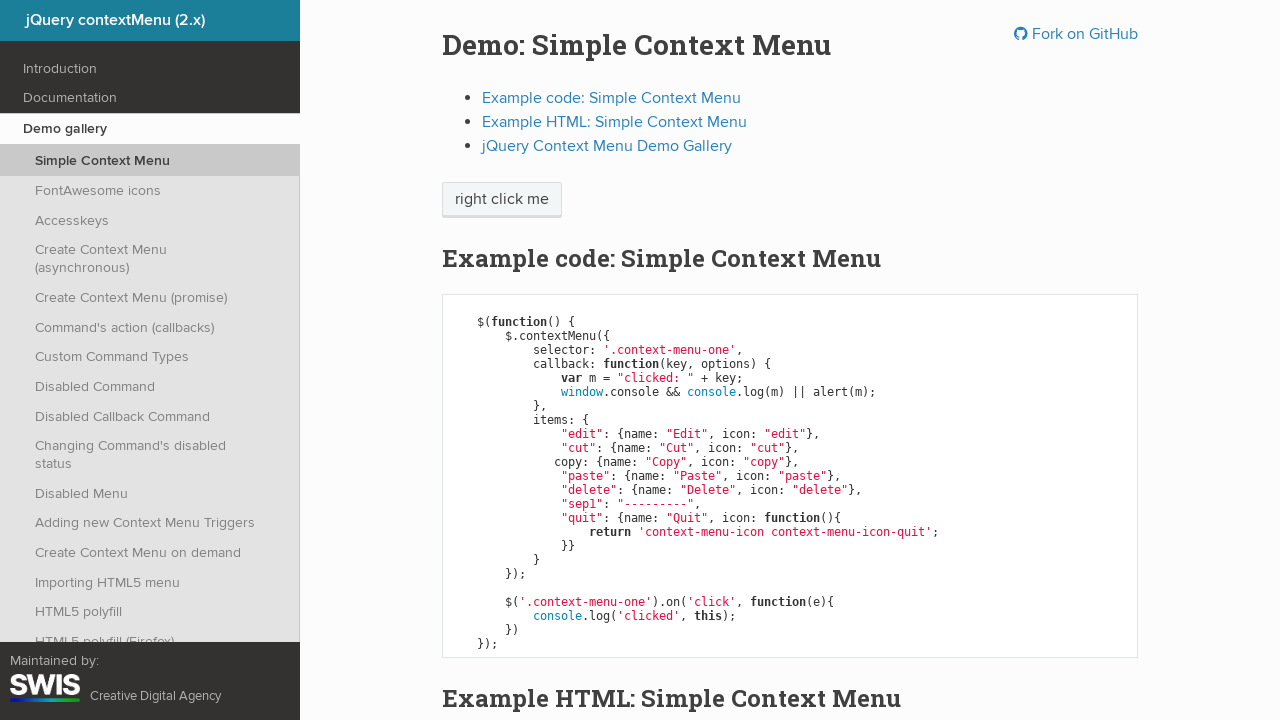

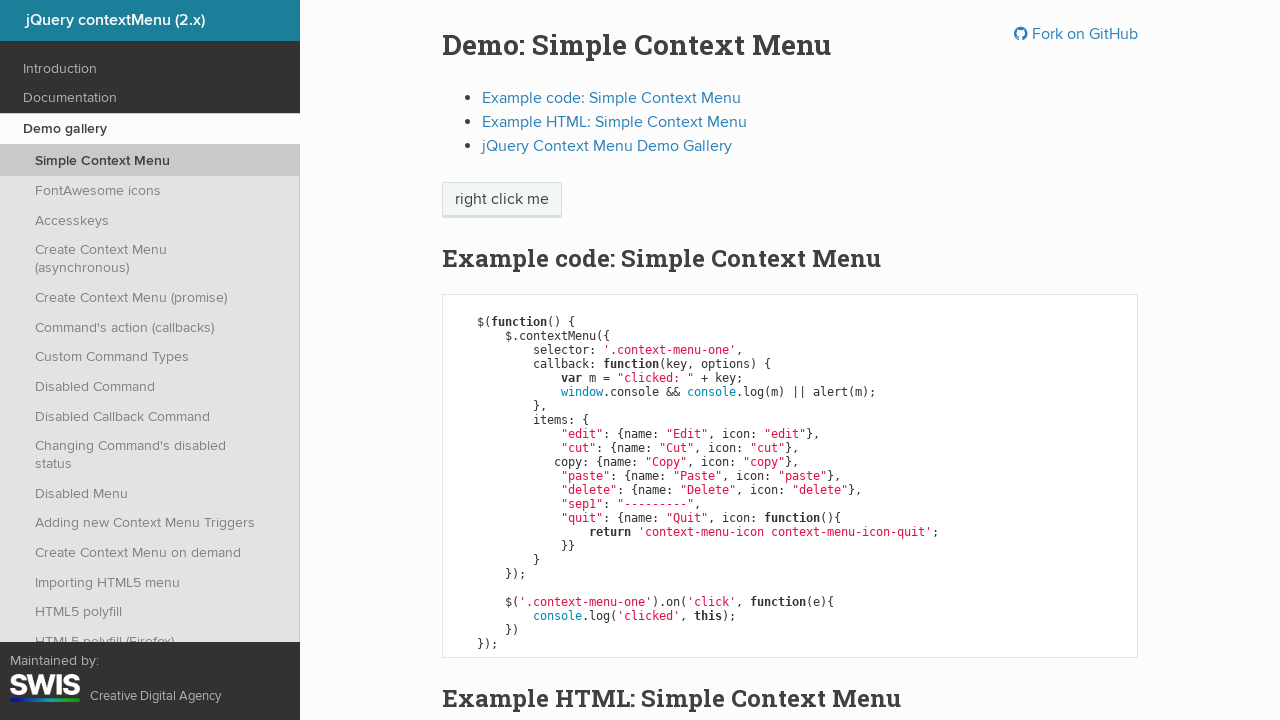